Searches for dream interpretations on a Korean fortune-telling website by entering a search term and clicking the search button

Starting URL: https://fortune13.nate.com/v1/dream/dream/dream.asp?1=1

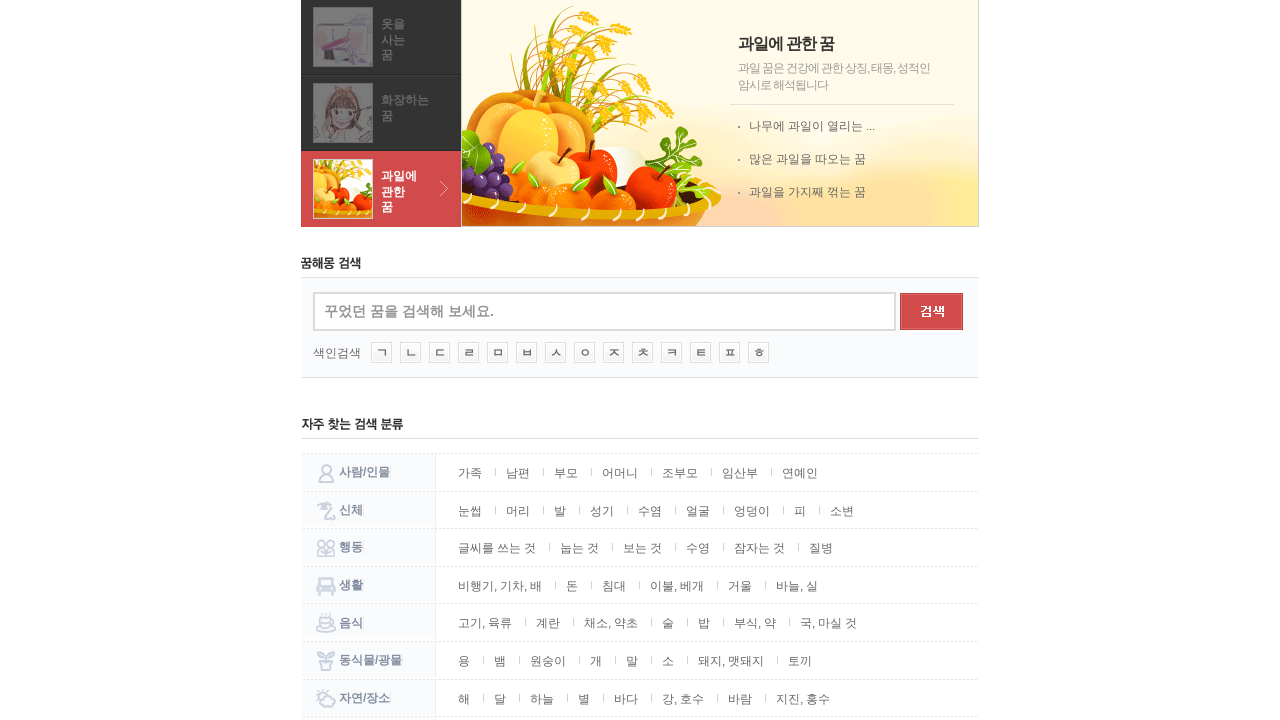

Filled search input with dream keyword '바다' (sea) on input#memo.inT
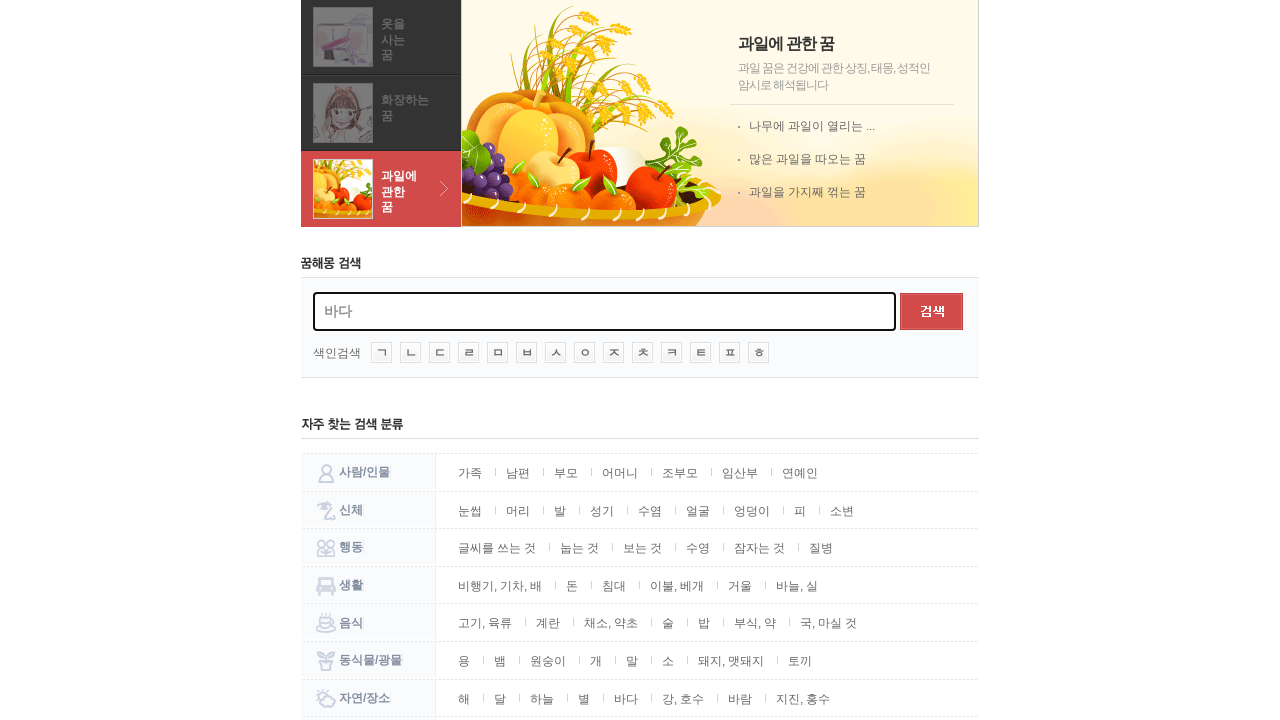

Clicked search button to search for dream interpretation at (932, 312) on #btnSearch
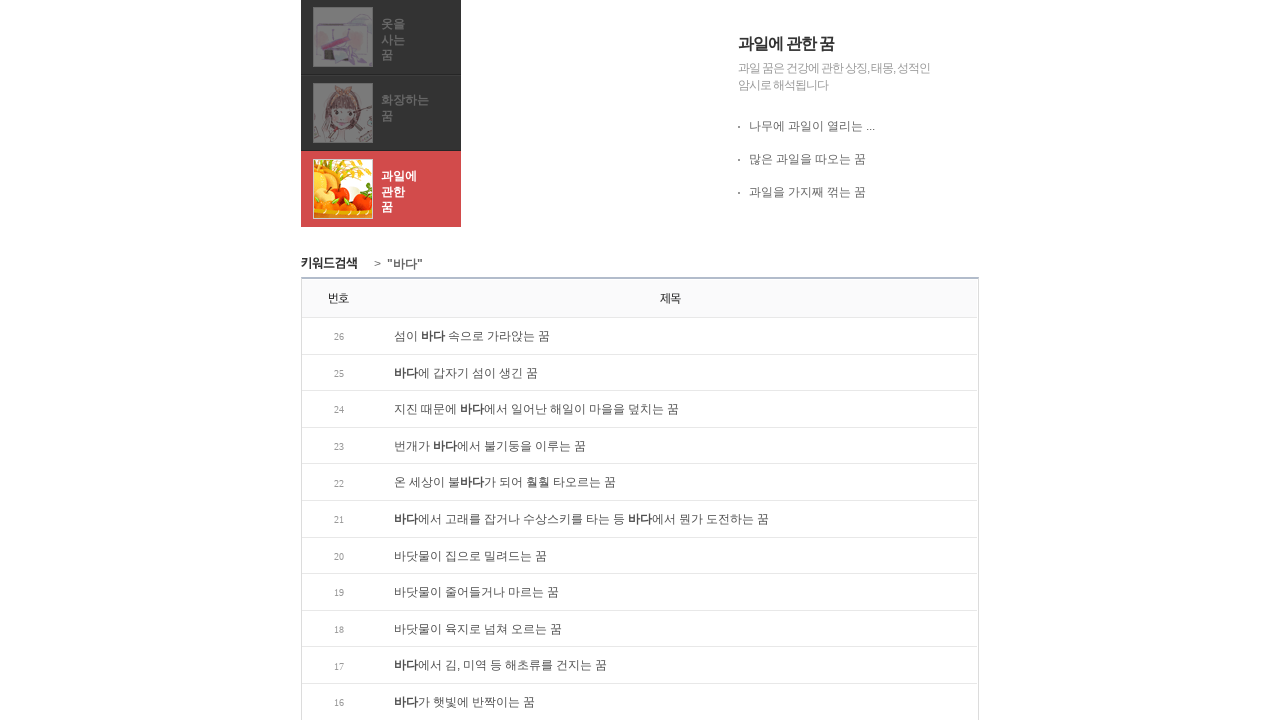

Search results loaded and dream interpretation titles are displayed
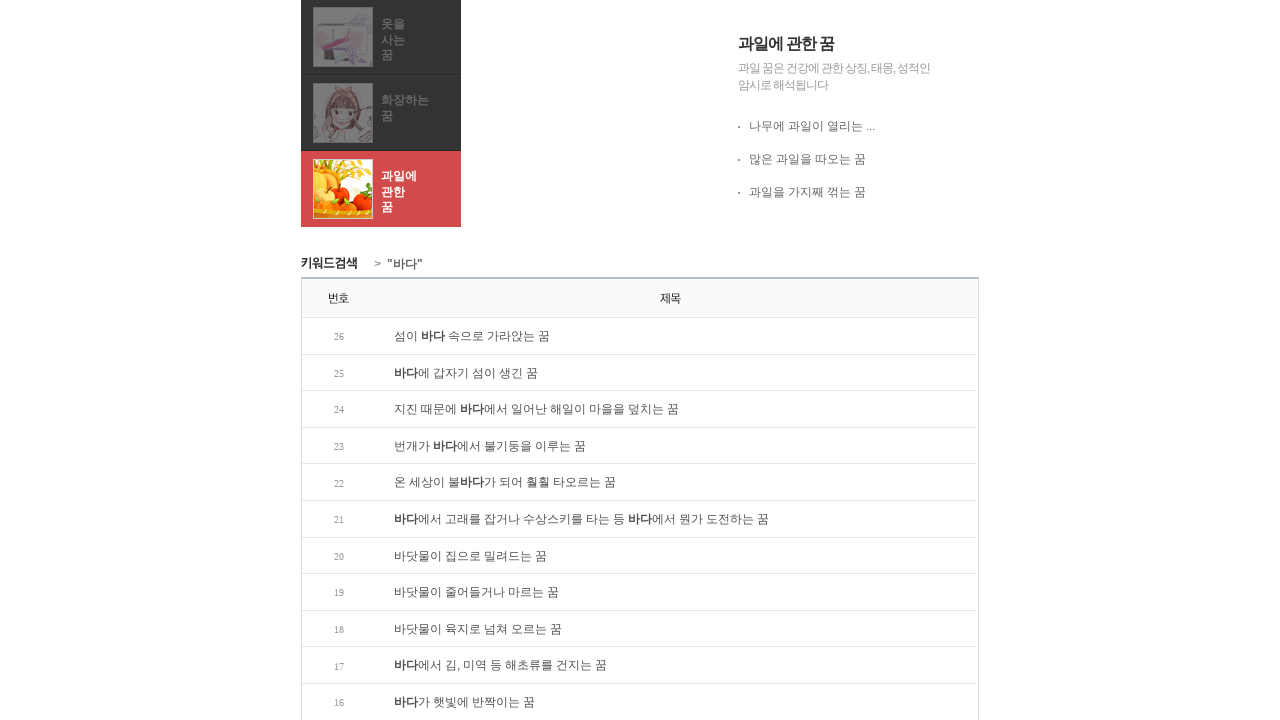

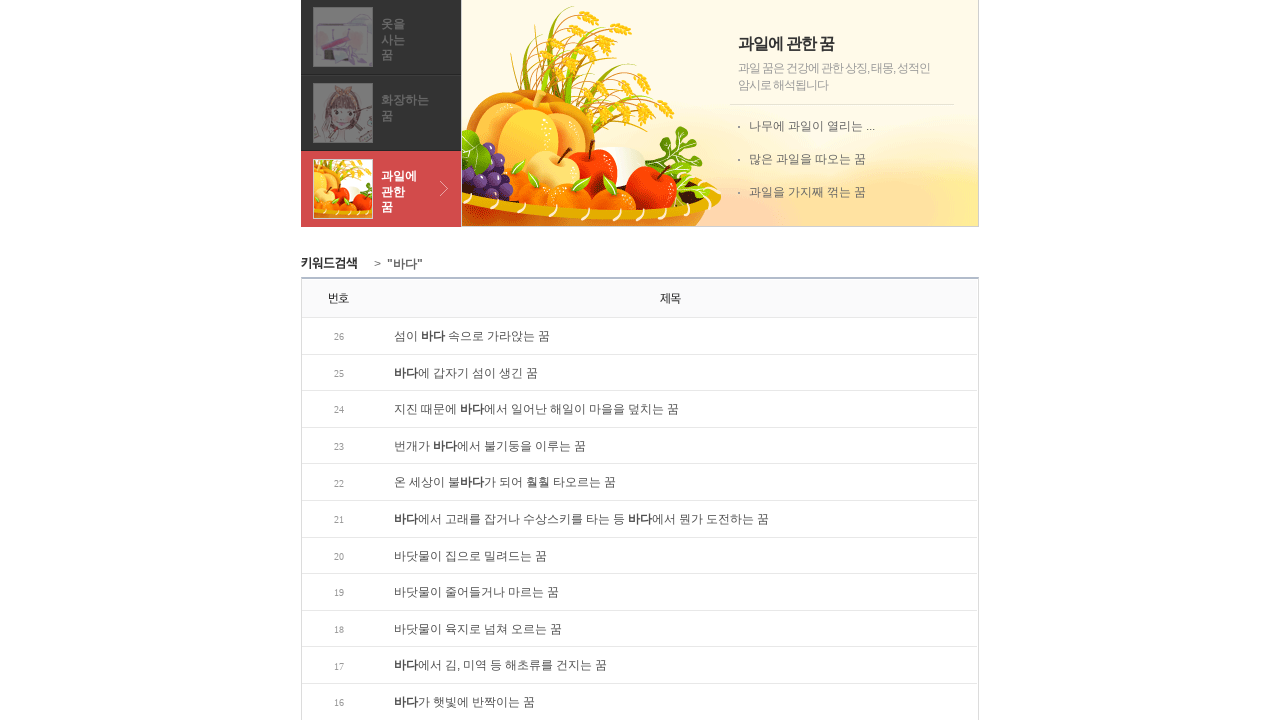